Tests clicking a button that may move or change state after the first click, demonstrating click interception challenges.

Starting URL: http://www.uitestingplayground.com/click

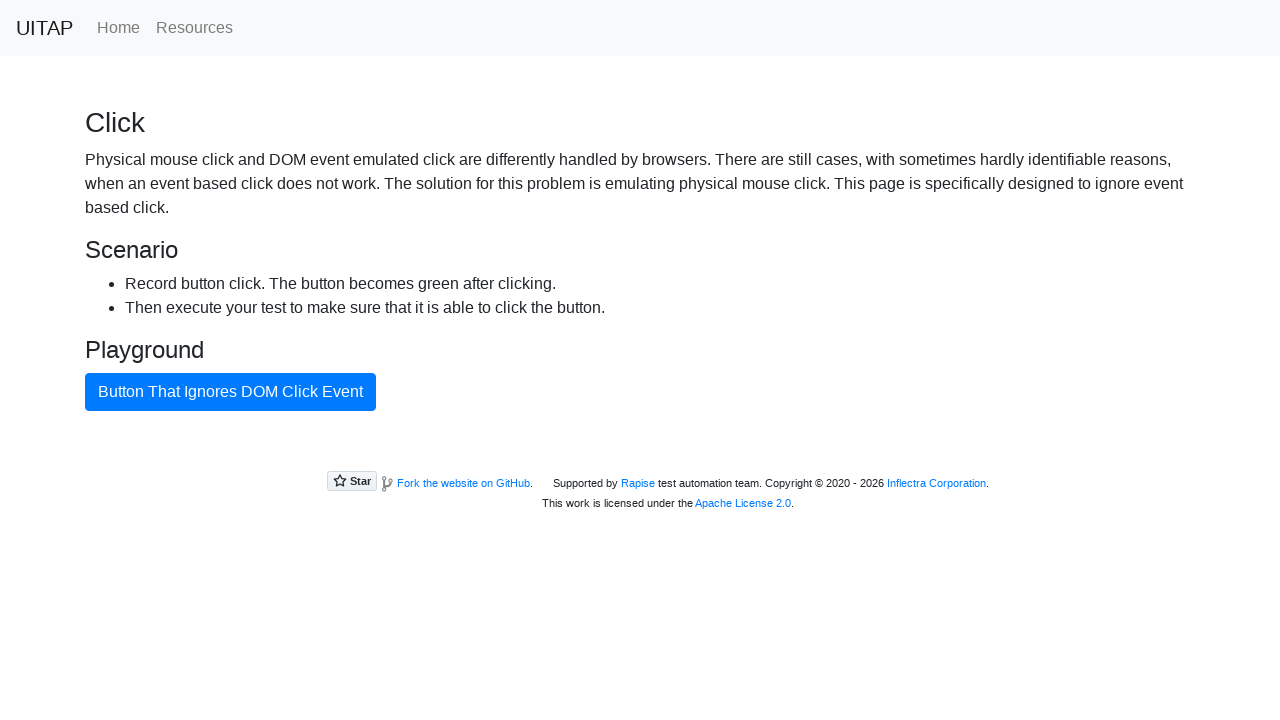

Navigated to click testing playground
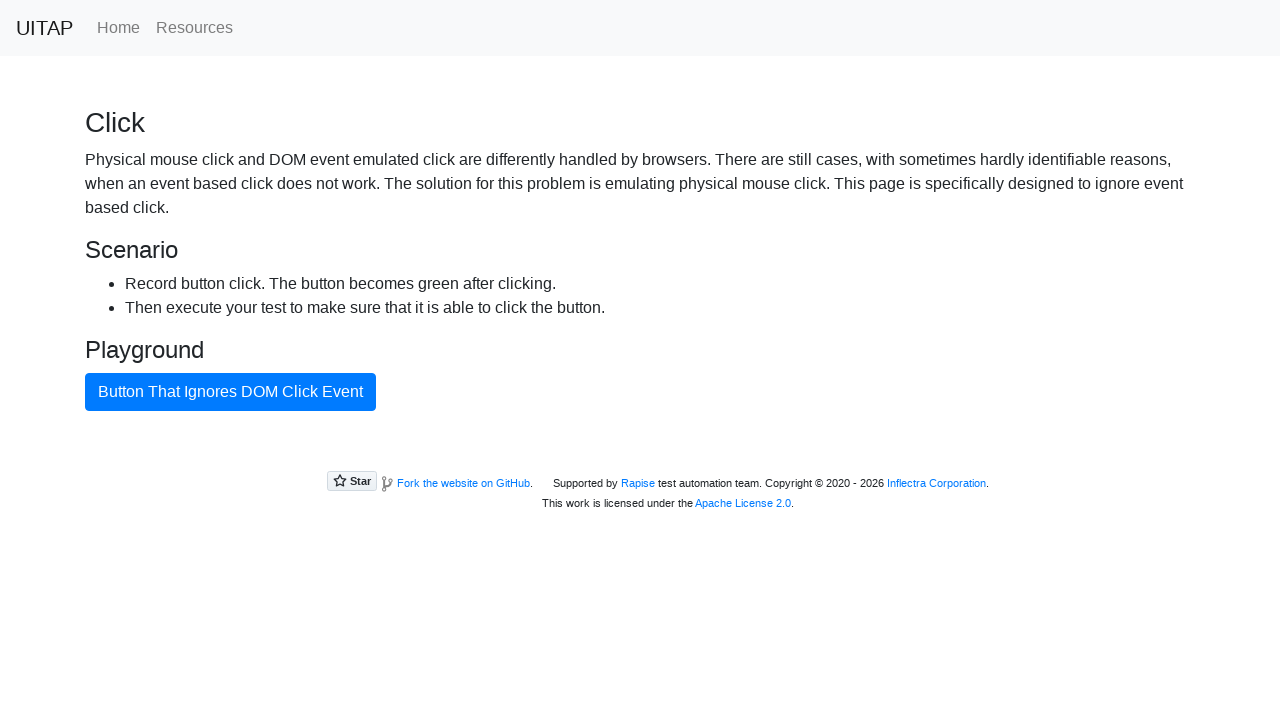

Clicked the bad button (may move or change state) at (230, 392) on #badButton
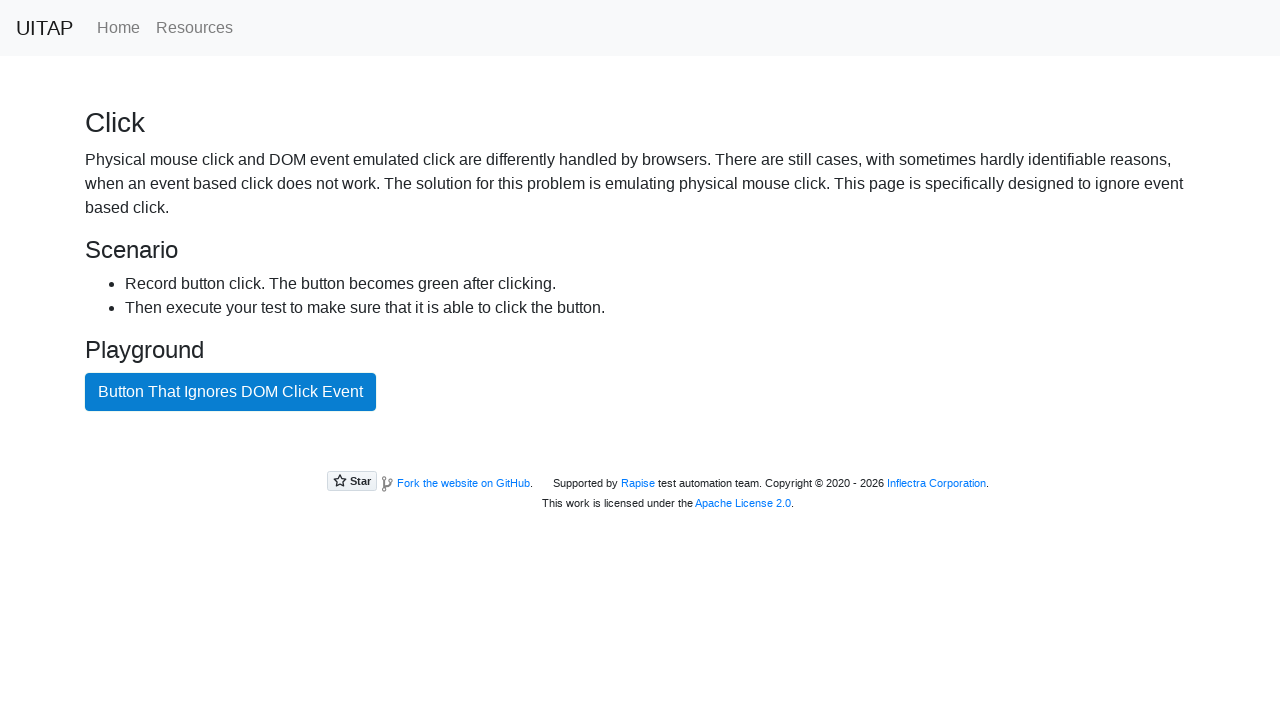

Clicked the bad button again with force=True to handle interception at (230, 392) on #badButton
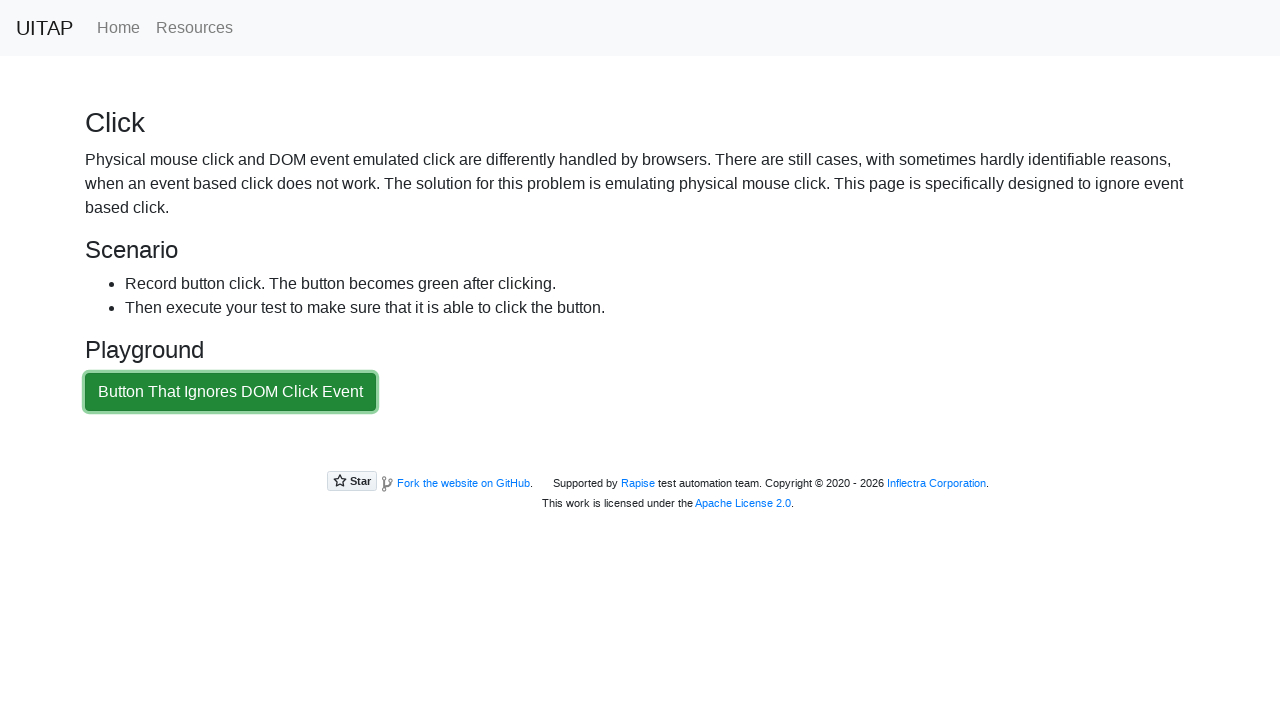

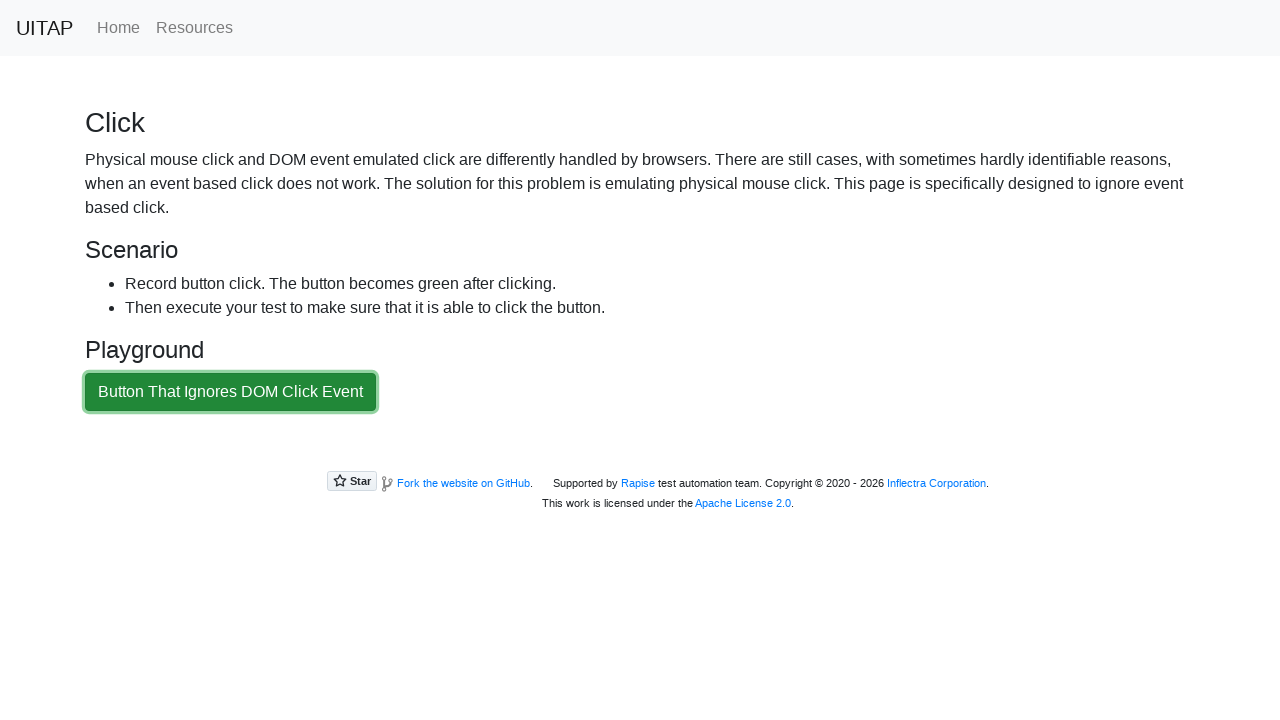